Tests a calculator web application by entering two numbers and cycling through all four arithmetic operations (minus, times, plus, divide), verifying the calculator responds to each operation.

Starting URL: https://testpages.herokuapp.com/styled/calculator

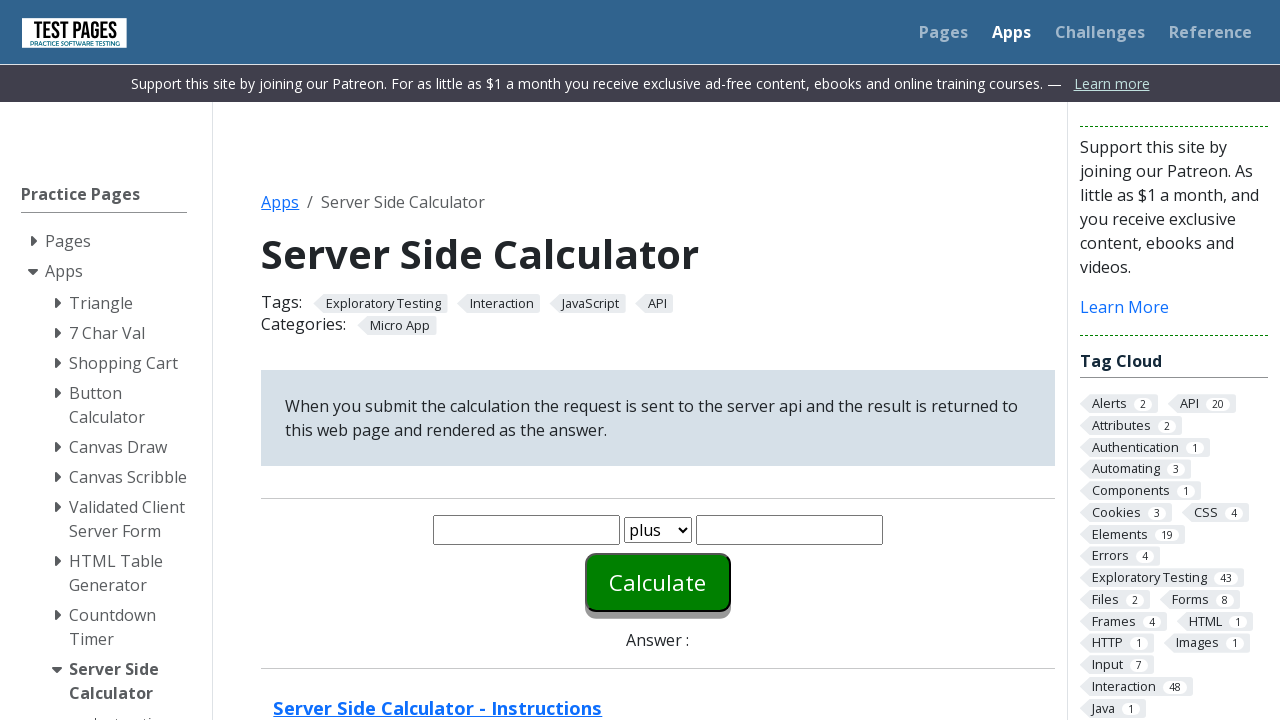

Cleared first number input field on #number1
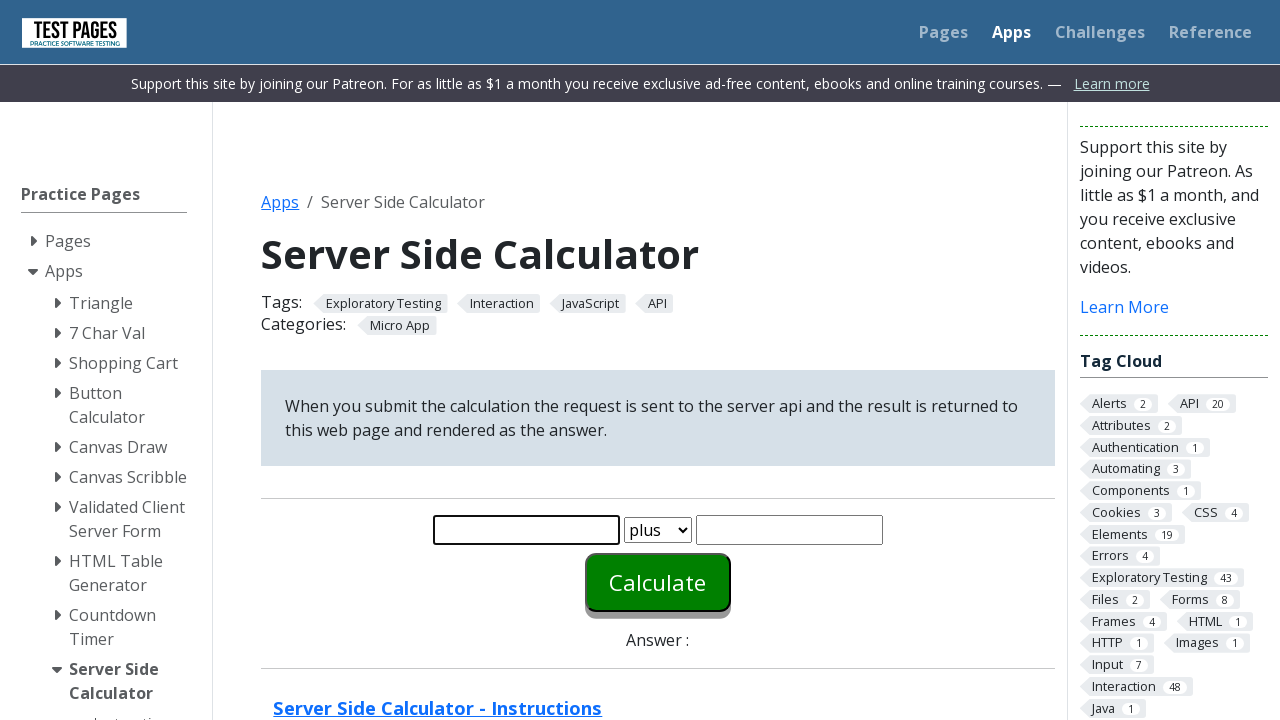

Entered 10 in first number input field on #number1
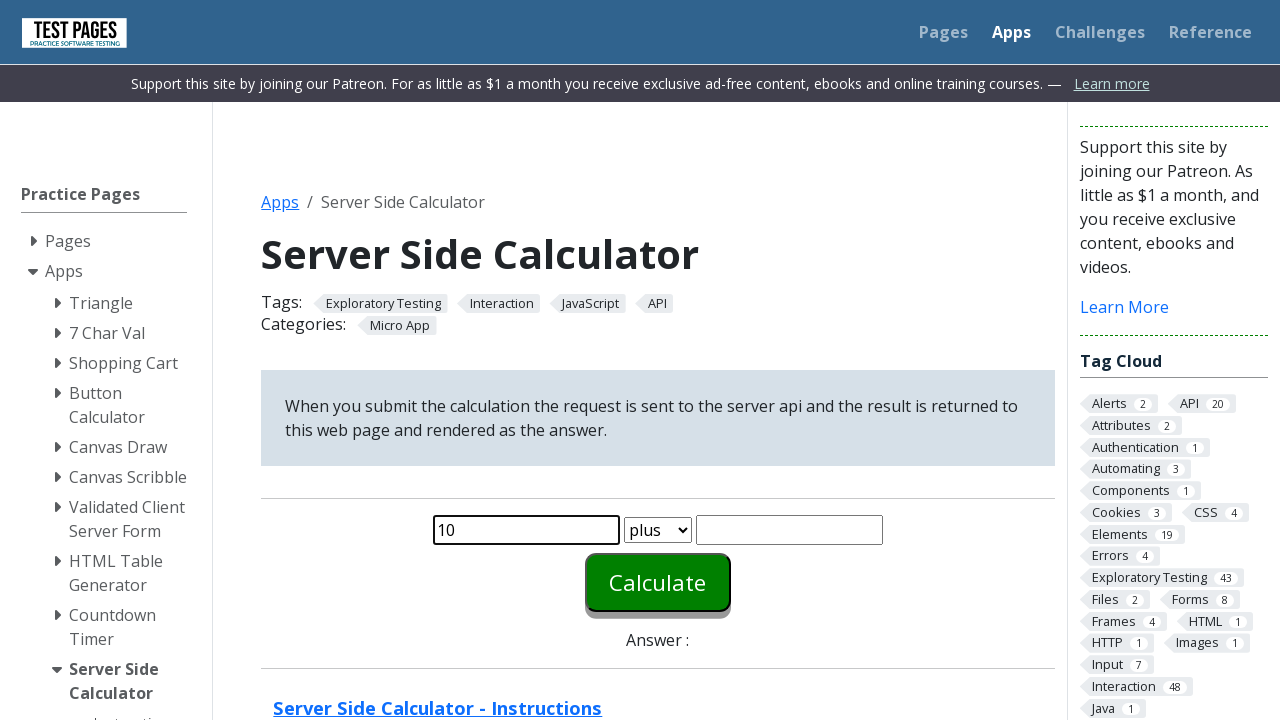

Cleared second number input field on #number2
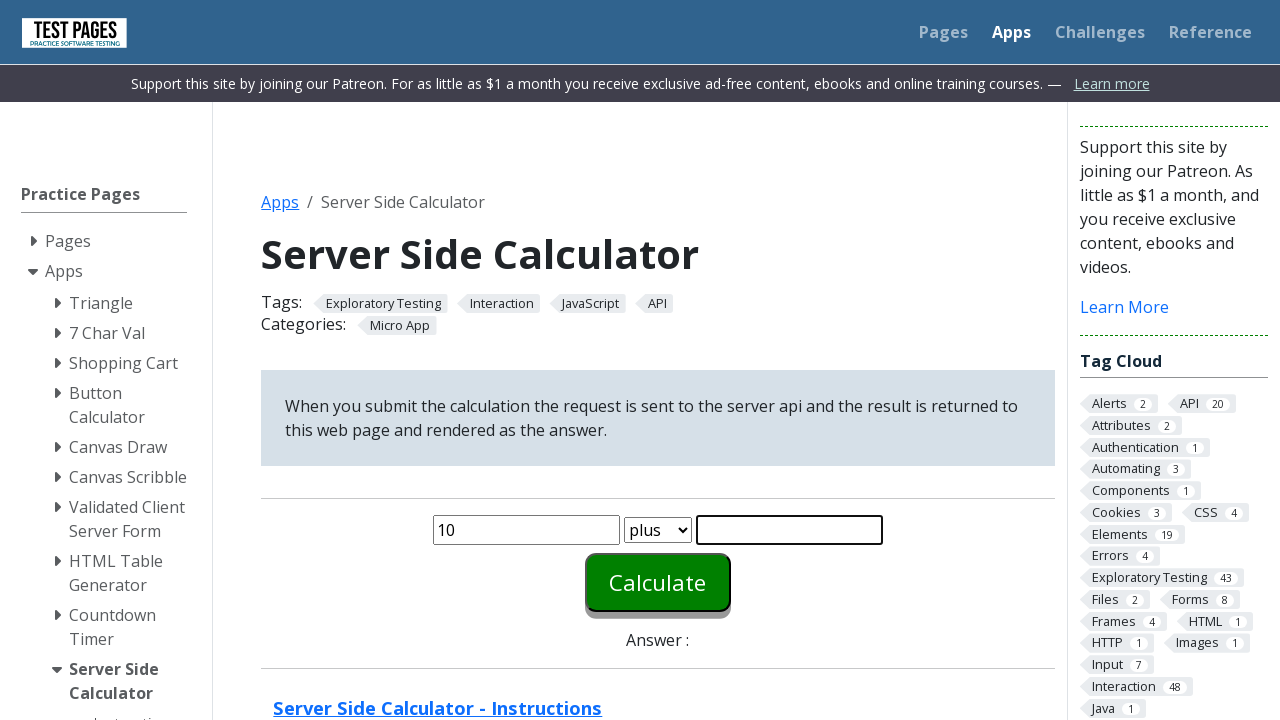

Entered 10 in second number input field on #number2
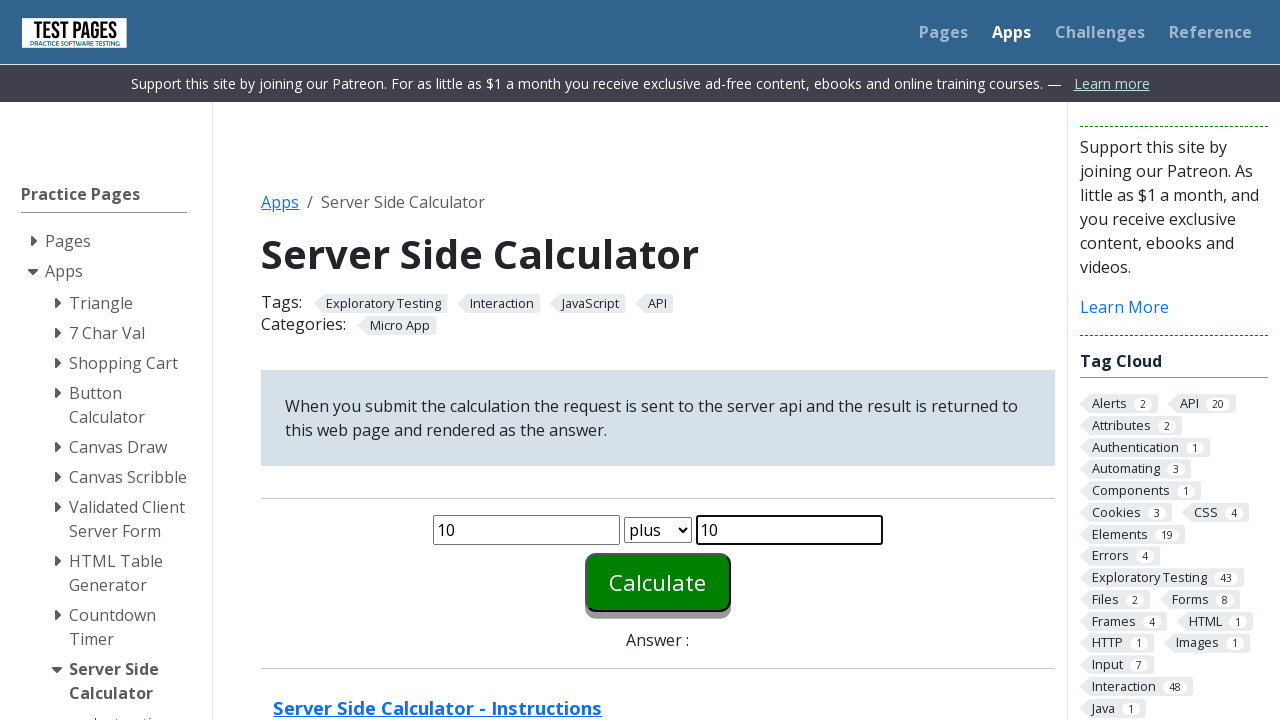

Selected 'minus' operation from dropdown on select[name='function']
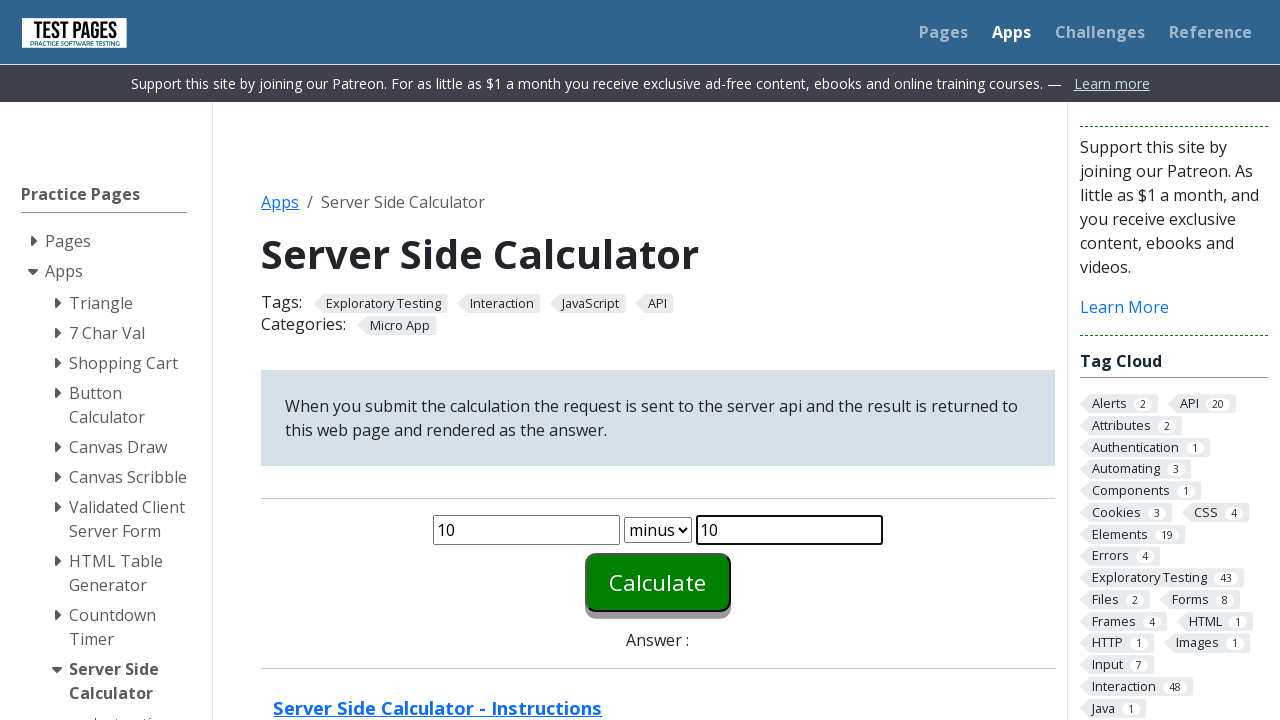

Clicked calculate button at (658, 582) on #calculate
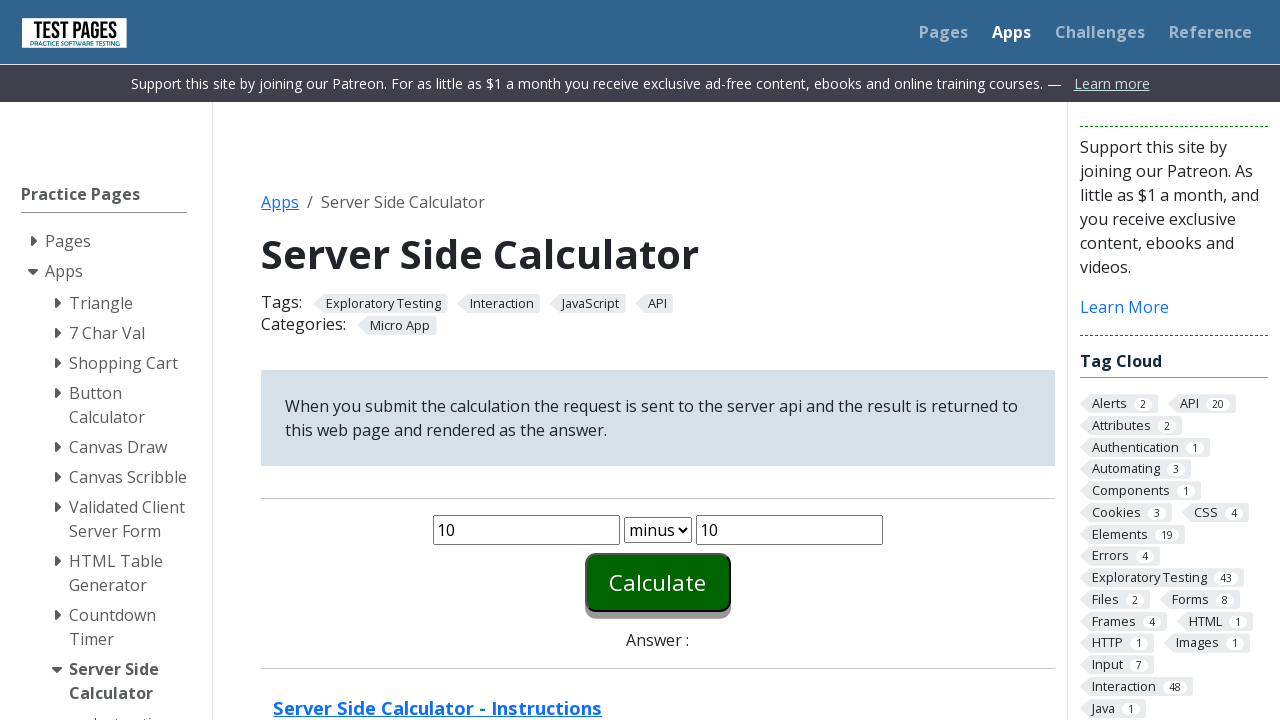

Answer appeared for 'minus' operation
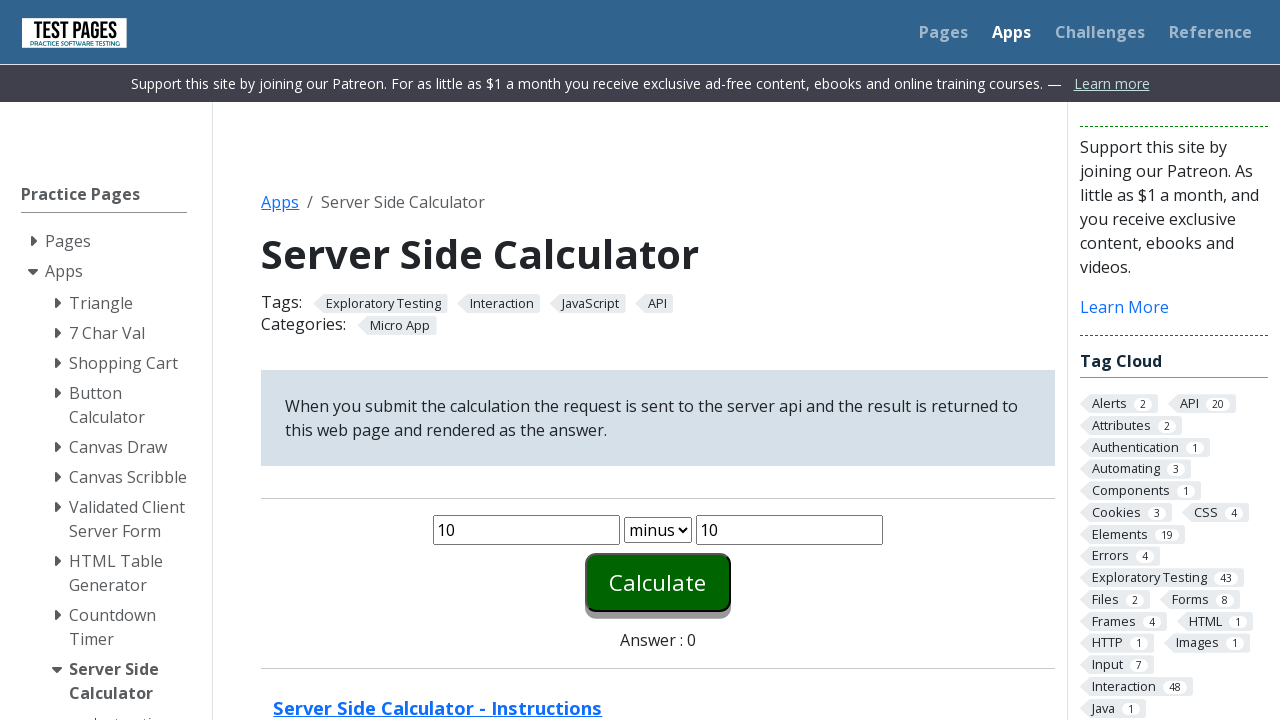

Cleared first number input field on #number1
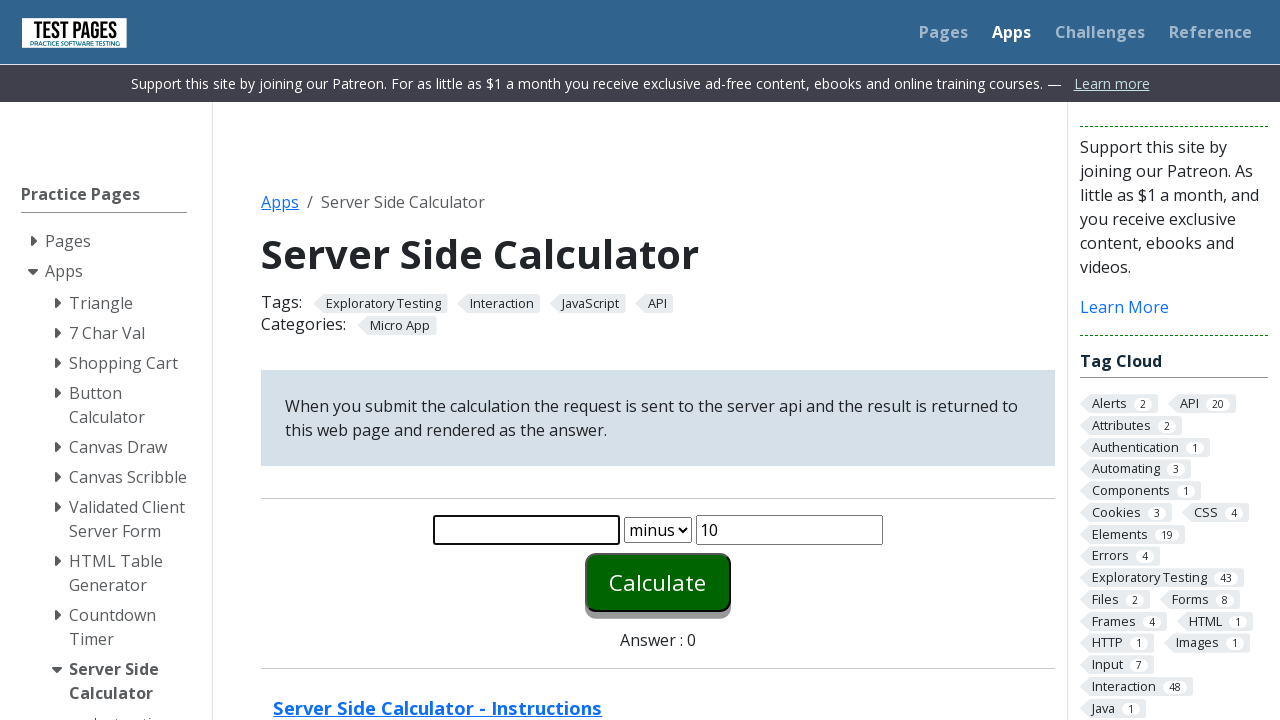

Entered 10 in first number input field on #number1
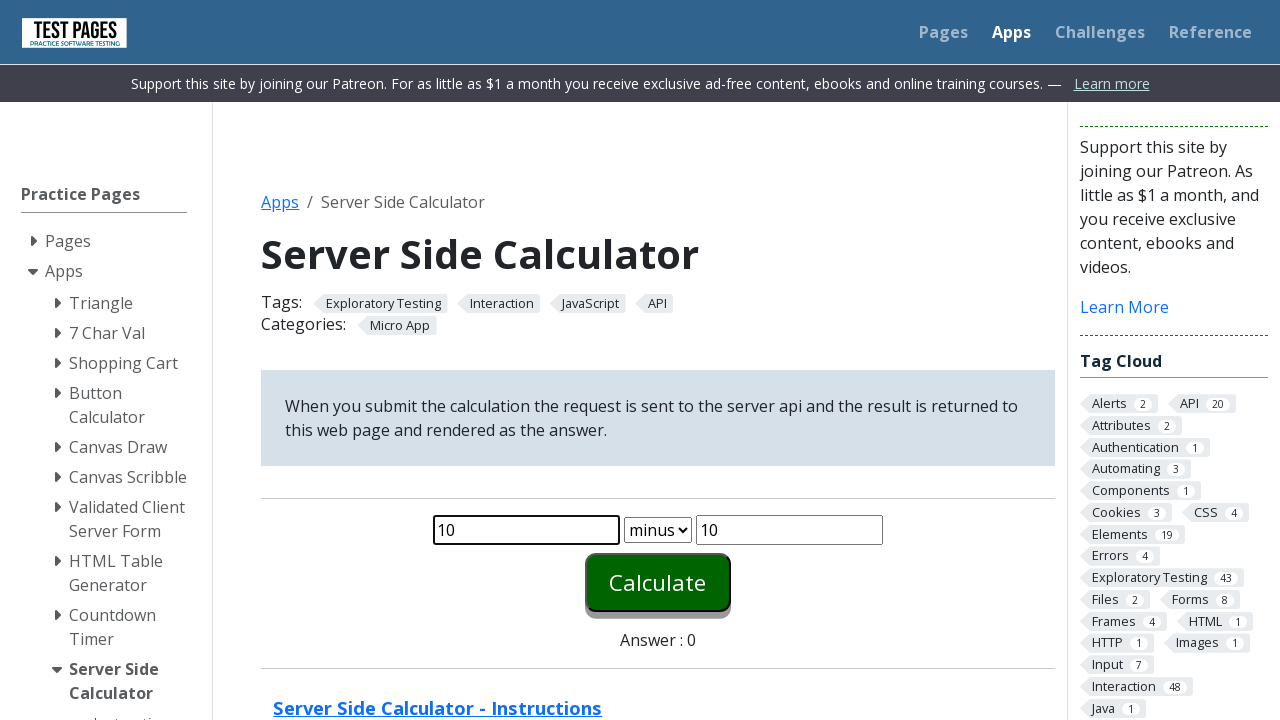

Cleared second number input field on #number2
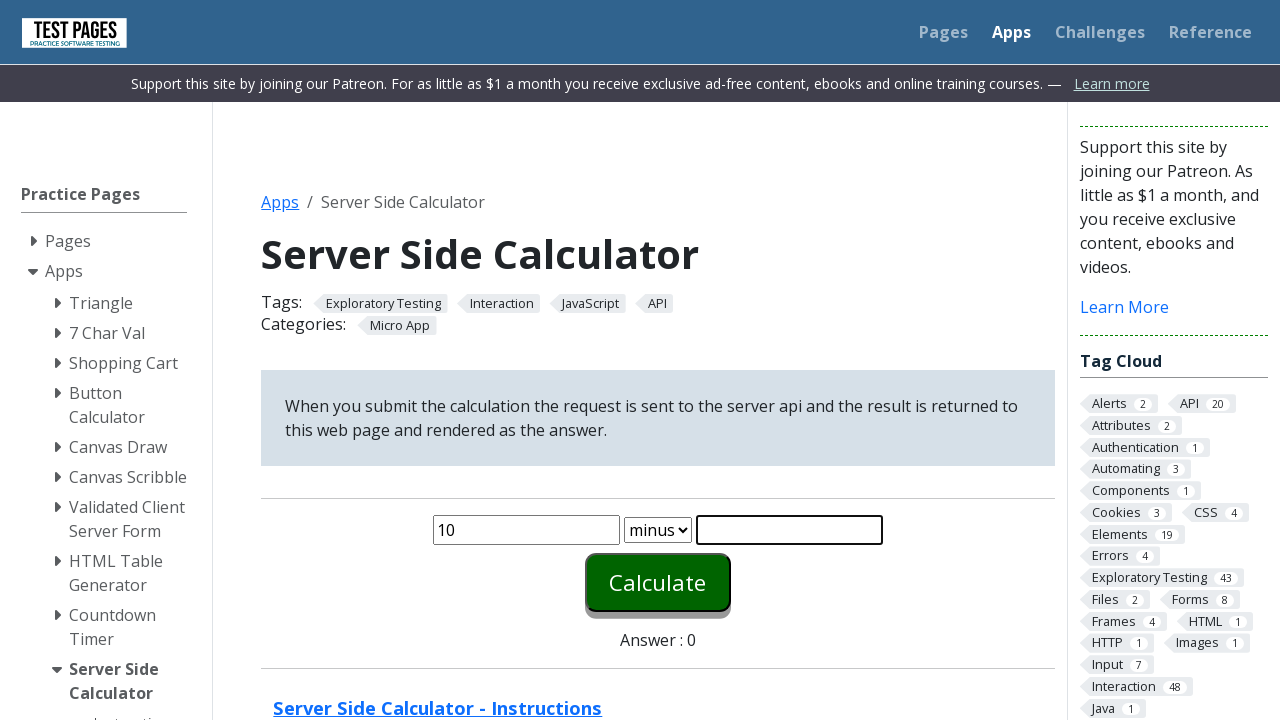

Entered 10 in second number input field on #number2
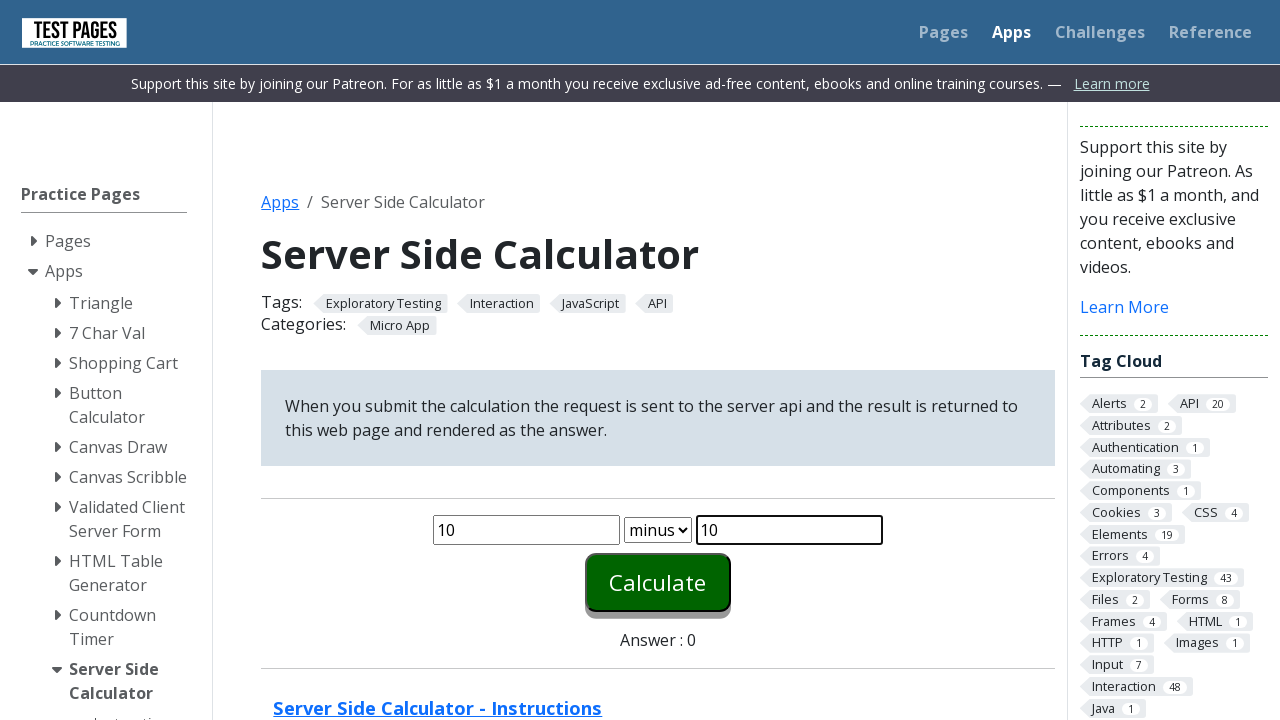

Selected 'times' operation from dropdown on select[name='function']
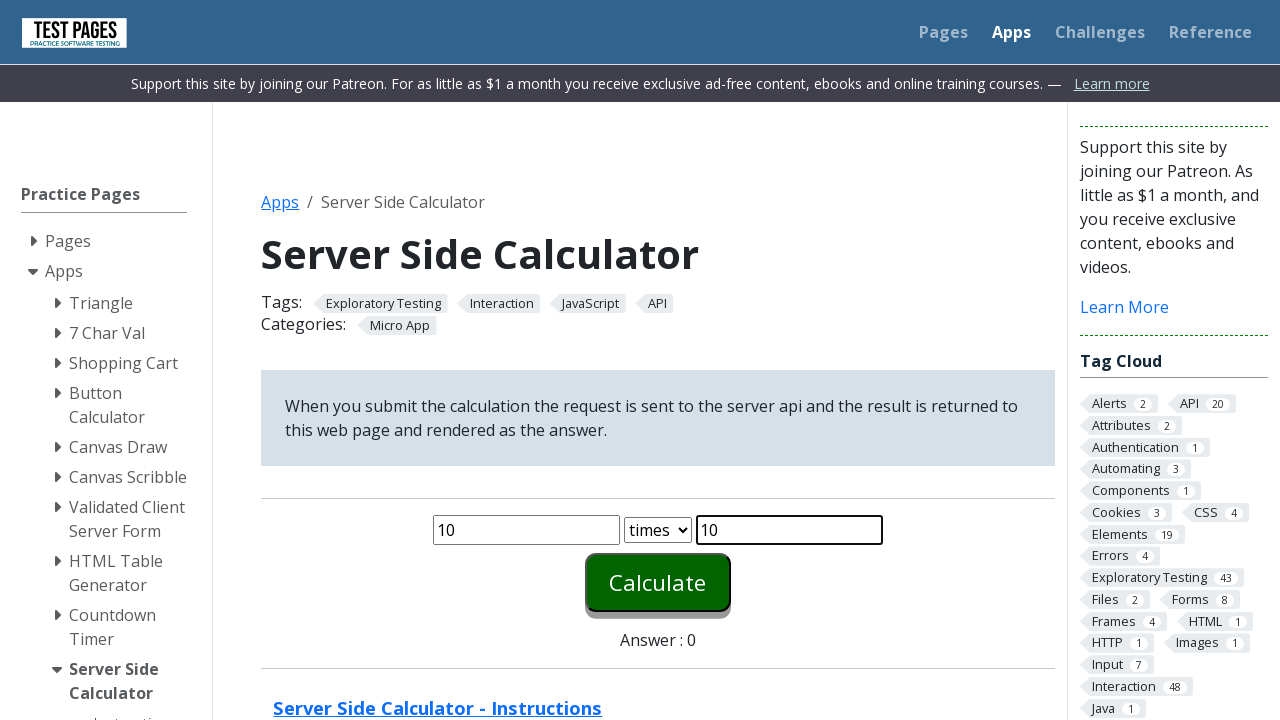

Clicked calculate button at (658, 582) on #calculate
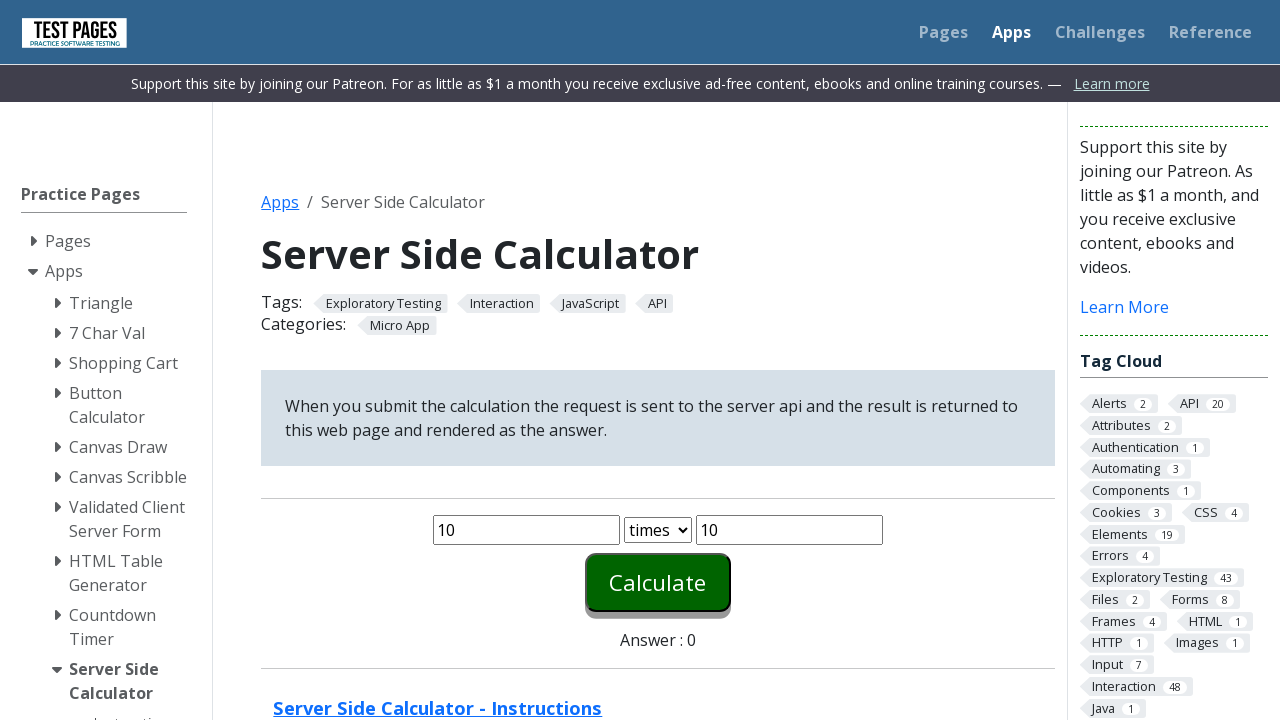

Answer appeared for 'times' operation
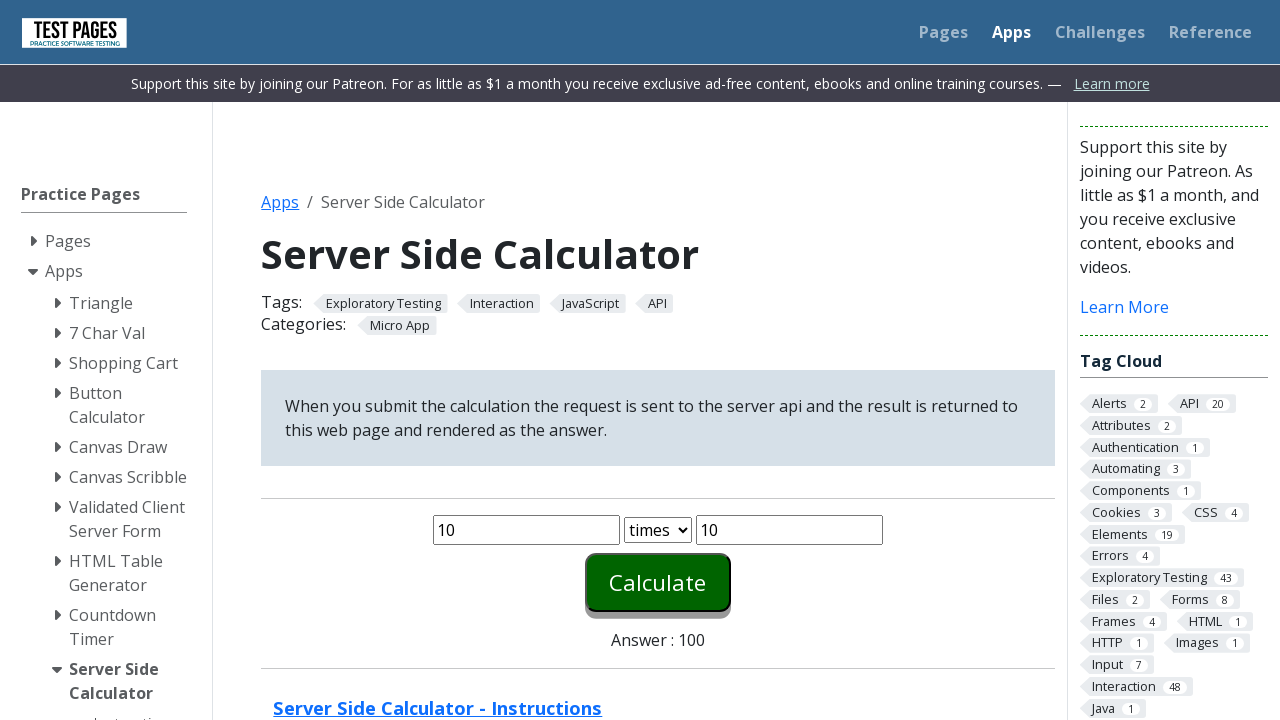

Cleared first number input field on #number1
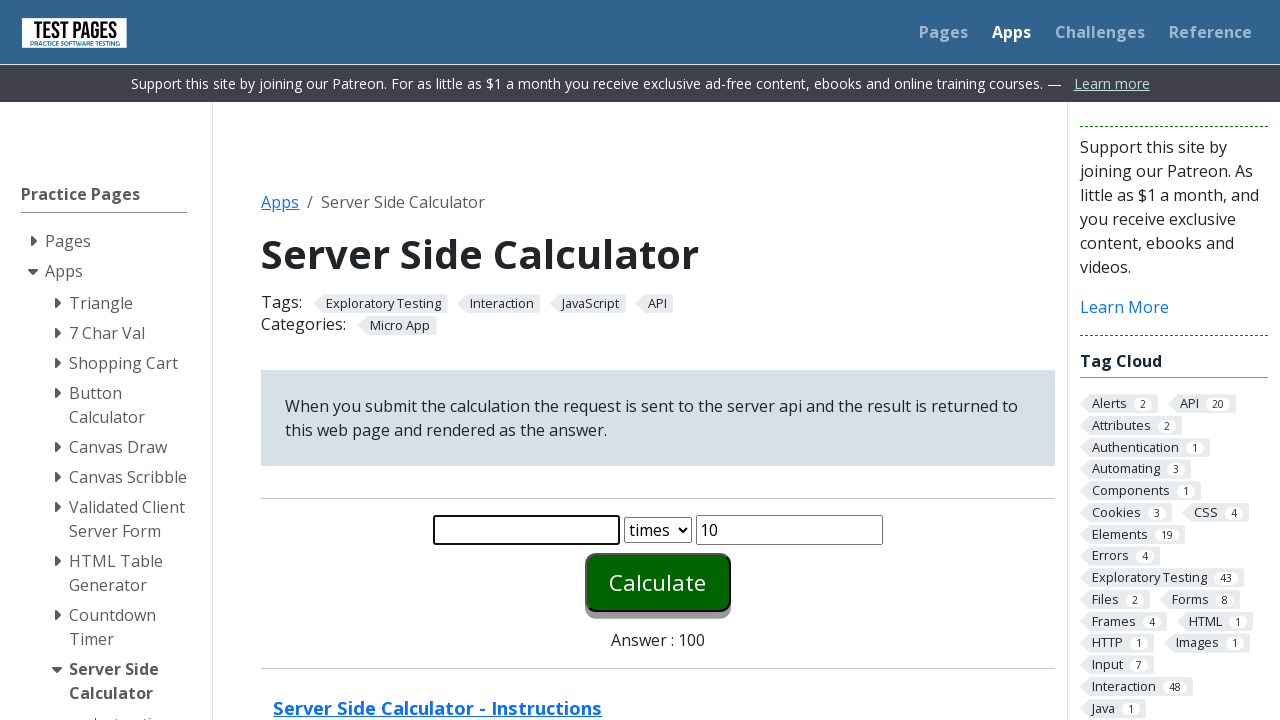

Entered 10 in first number input field on #number1
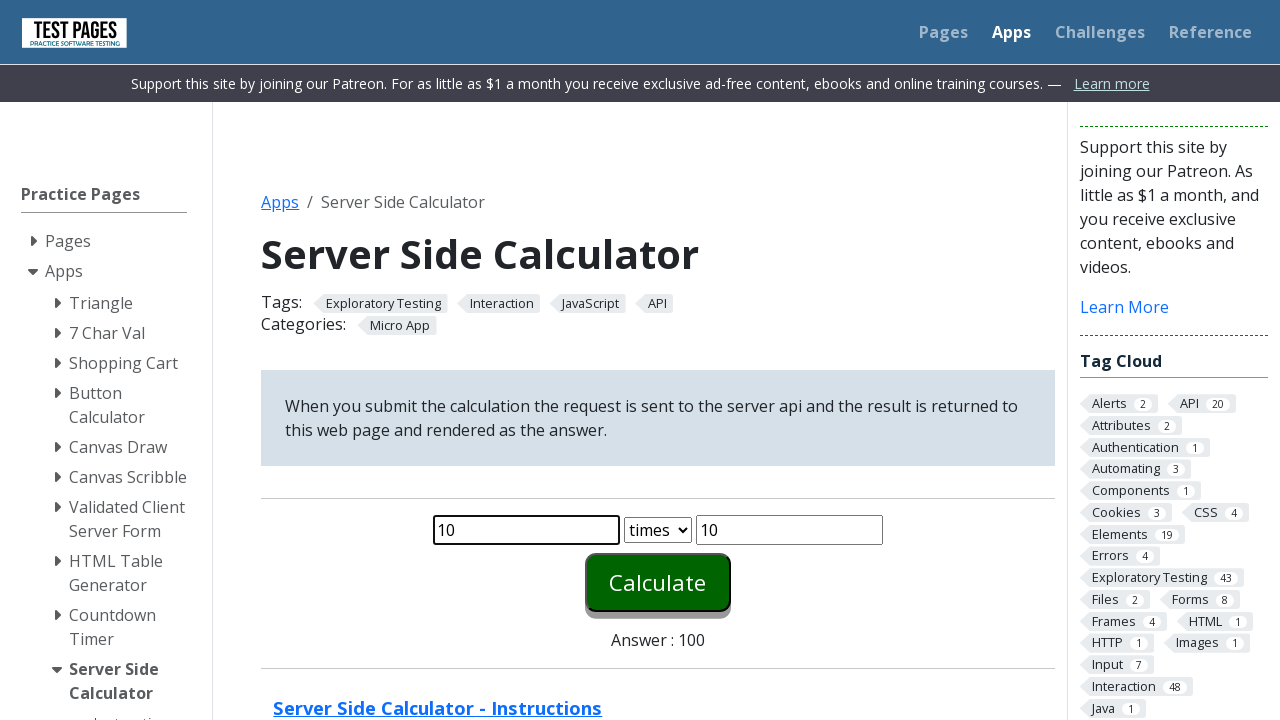

Cleared second number input field on #number2
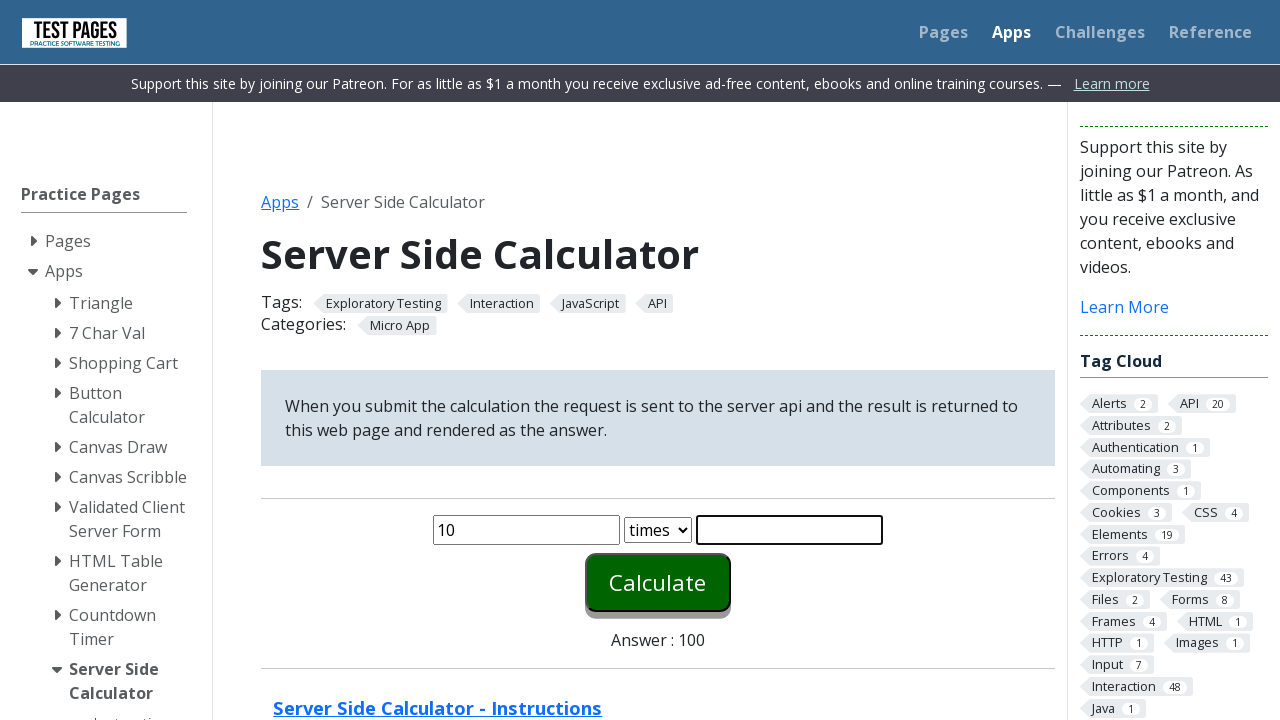

Entered 10 in second number input field on #number2
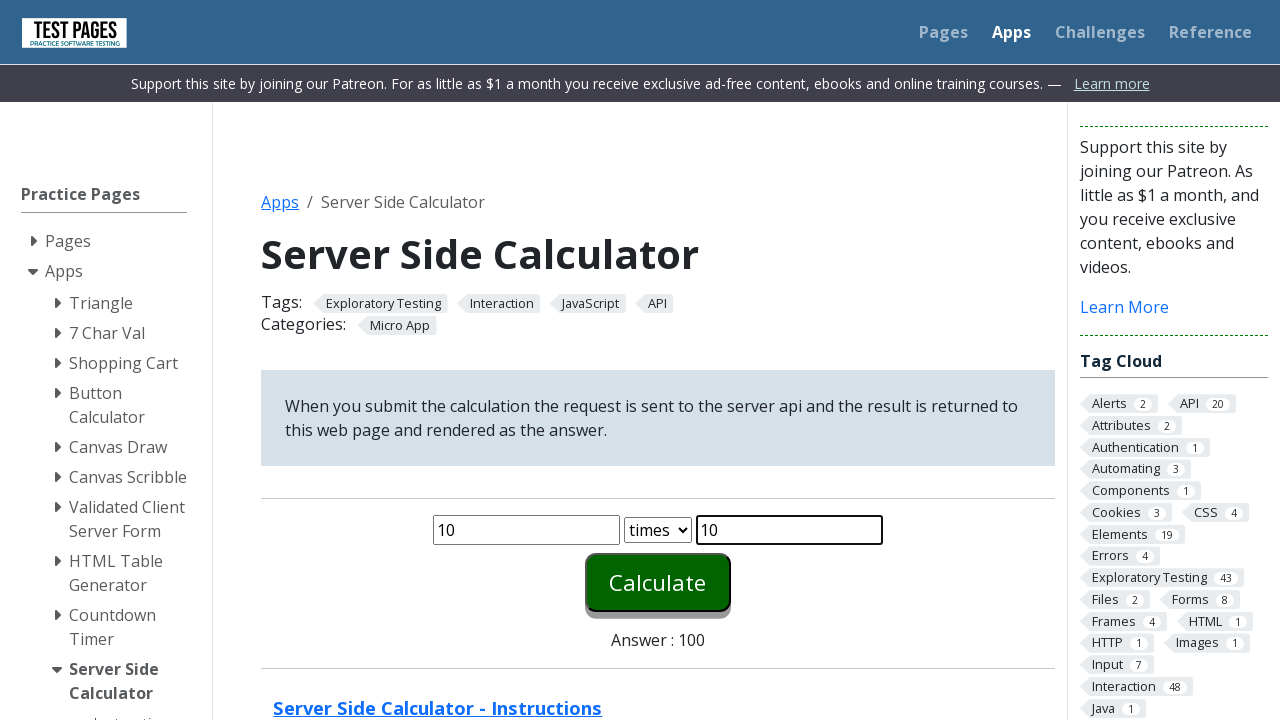

Selected 'plus' operation from dropdown on select[name='function']
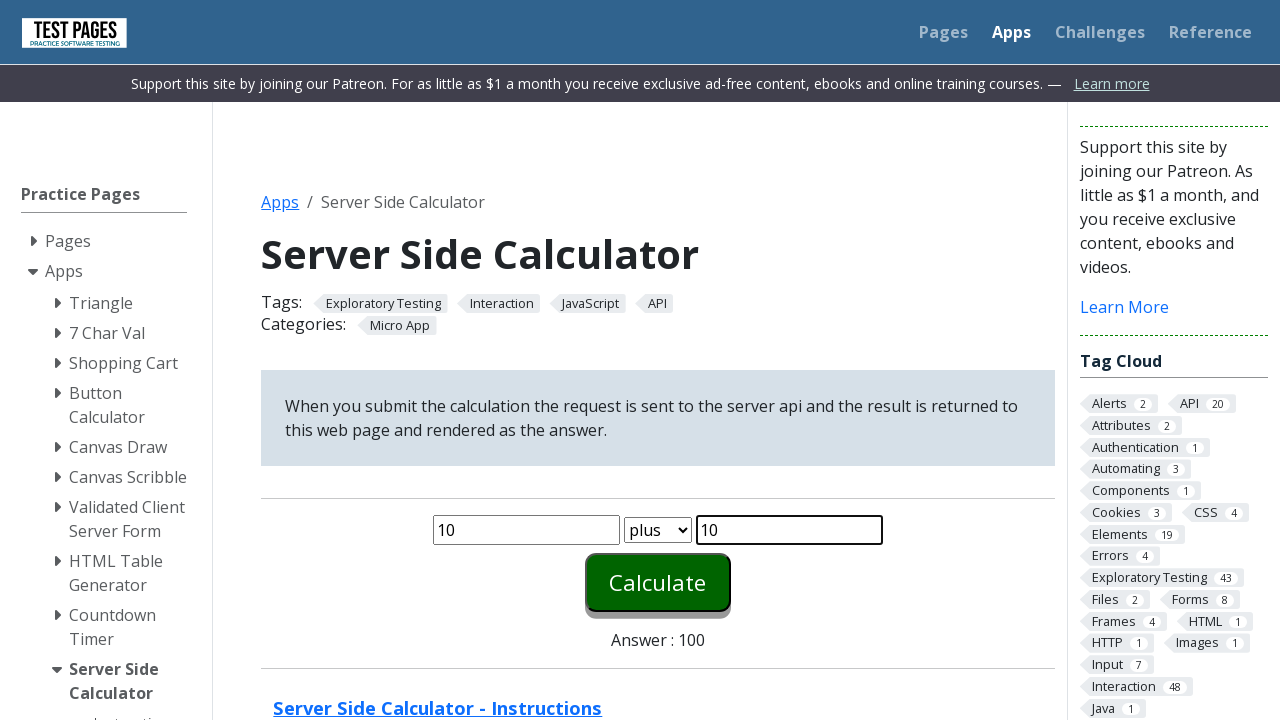

Clicked calculate button at (658, 582) on #calculate
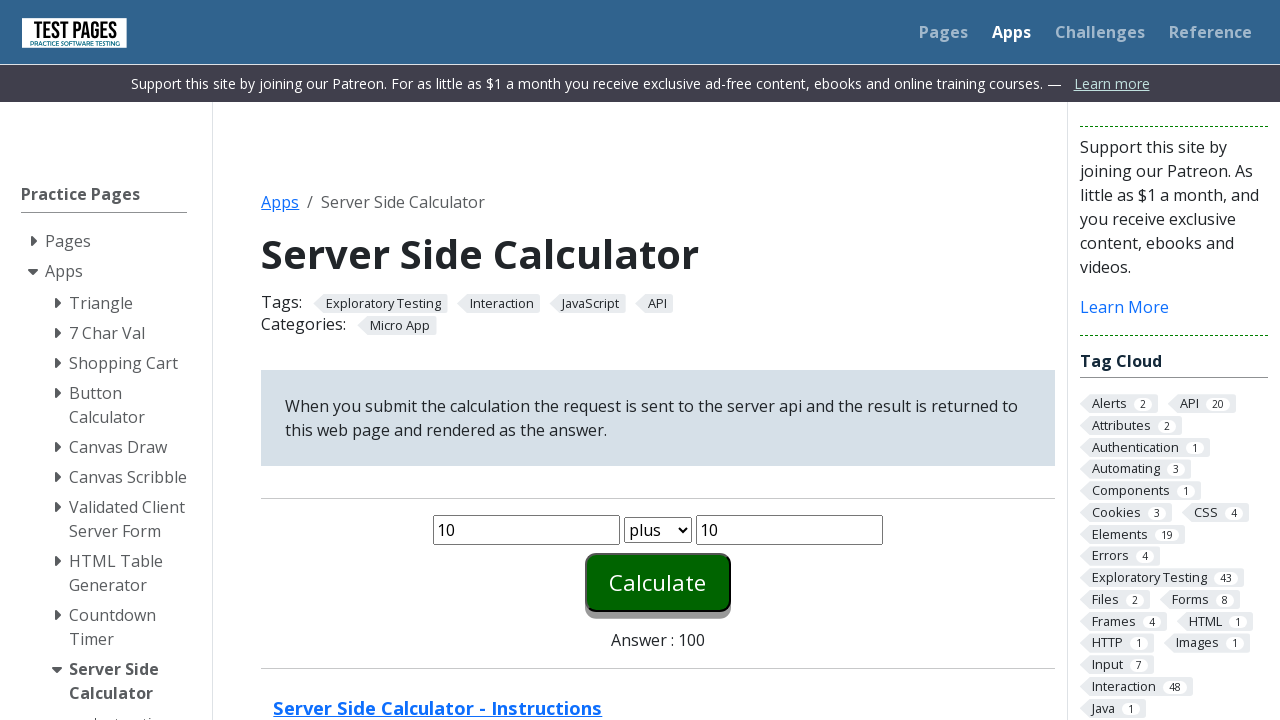

Answer appeared for 'plus' operation
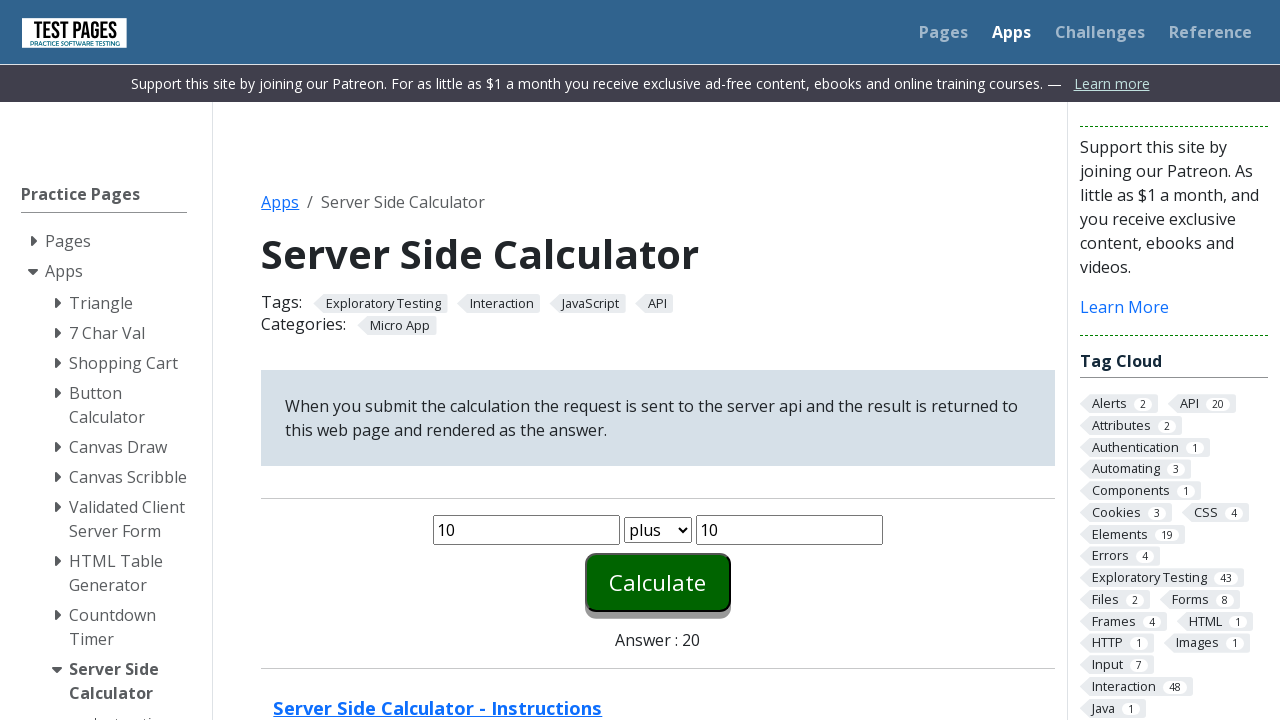

Cleared first number input field on #number1
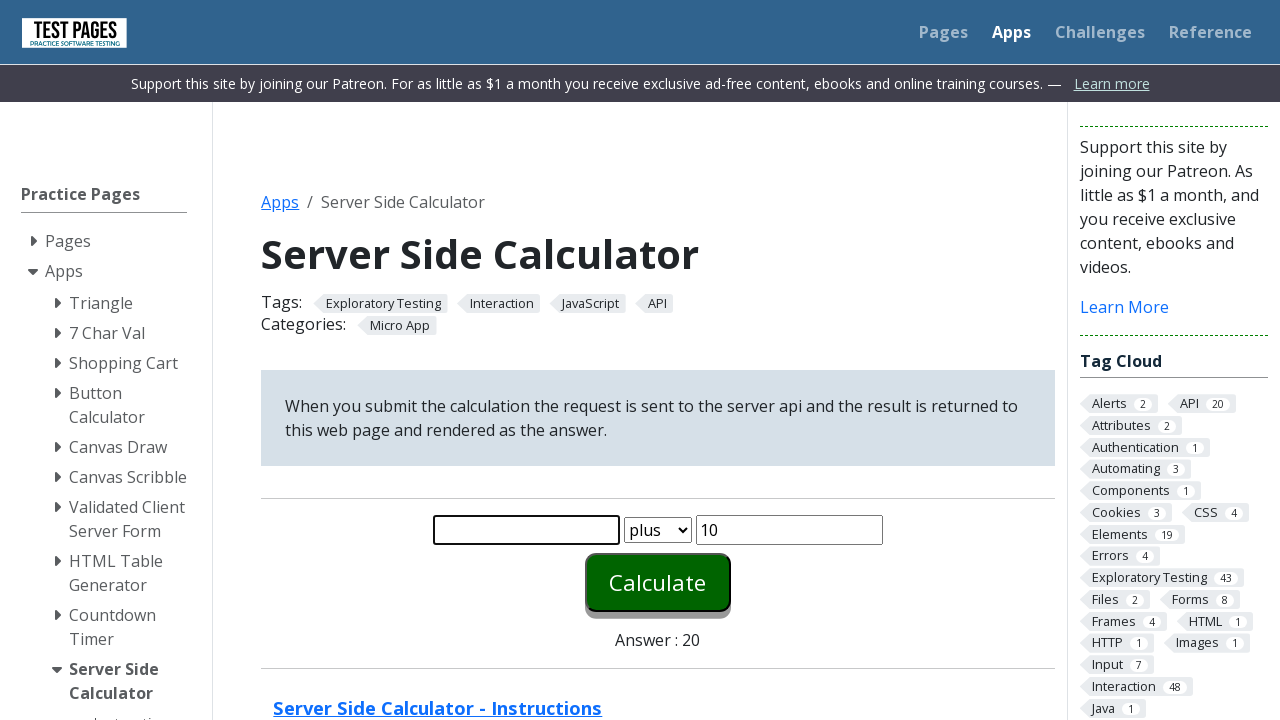

Entered 10 in first number input field on #number1
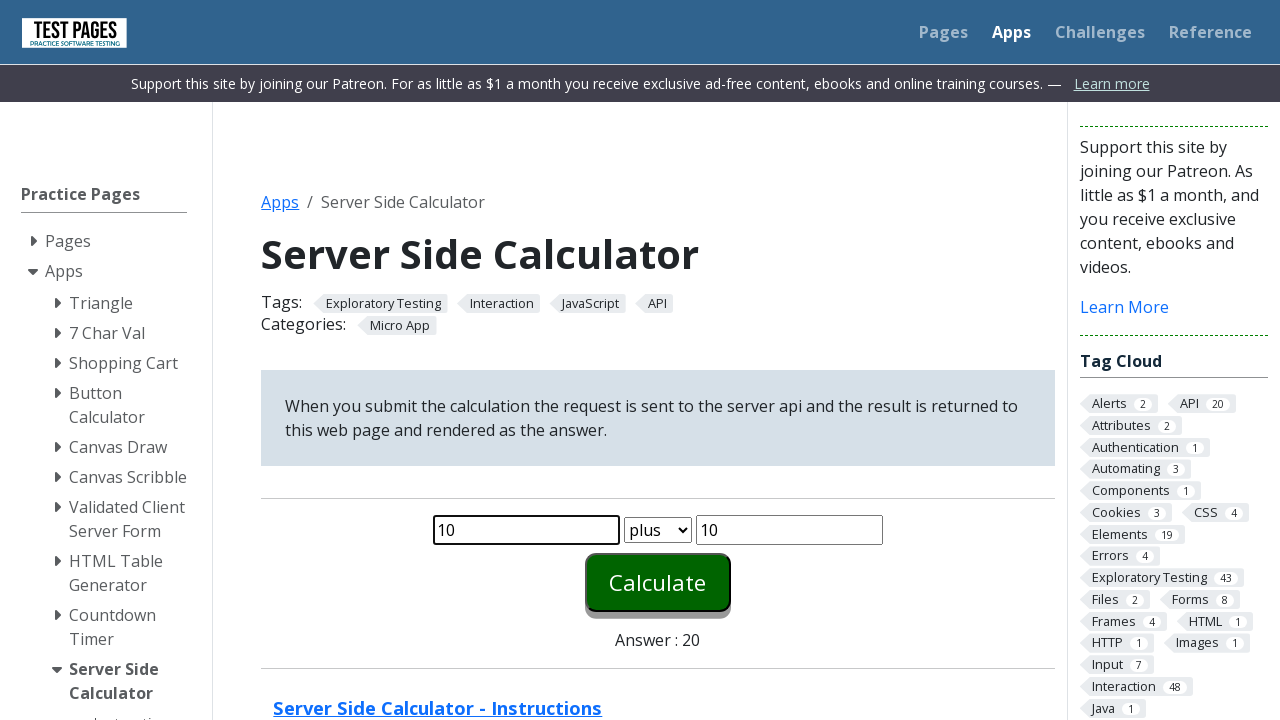

Cleared second number input field on #number2
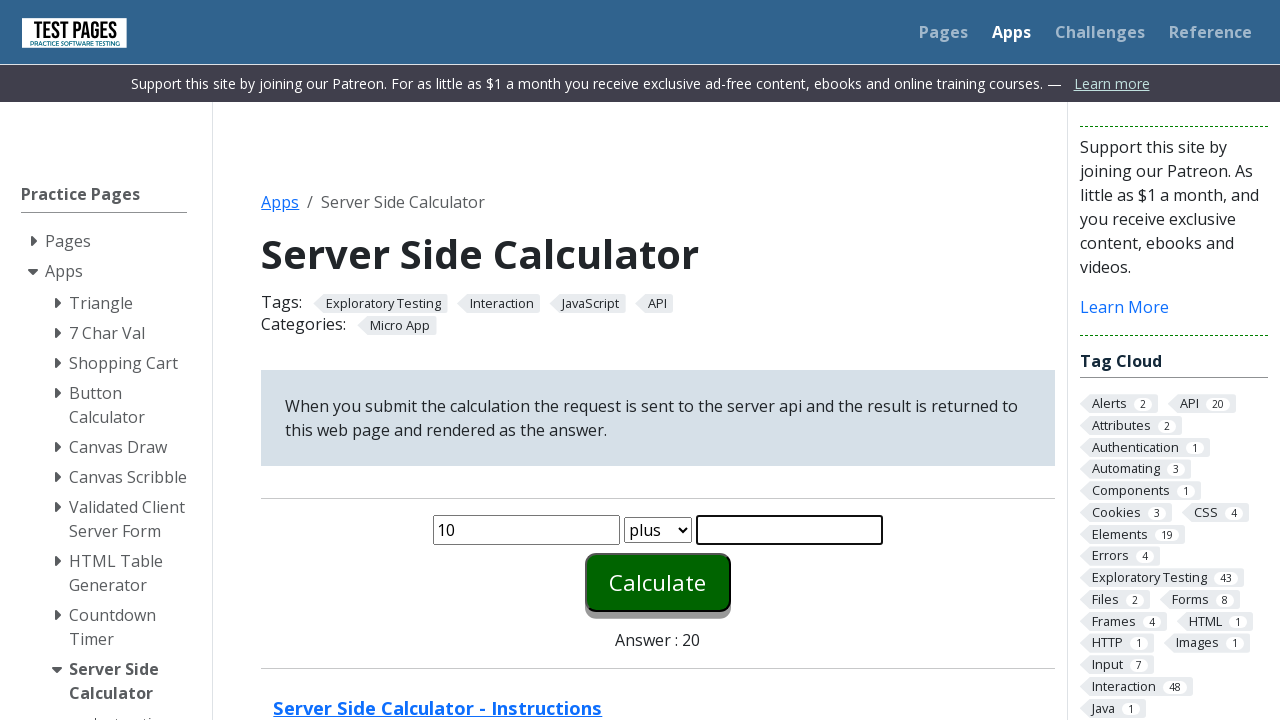

Entered 10 in second number input field on #number2
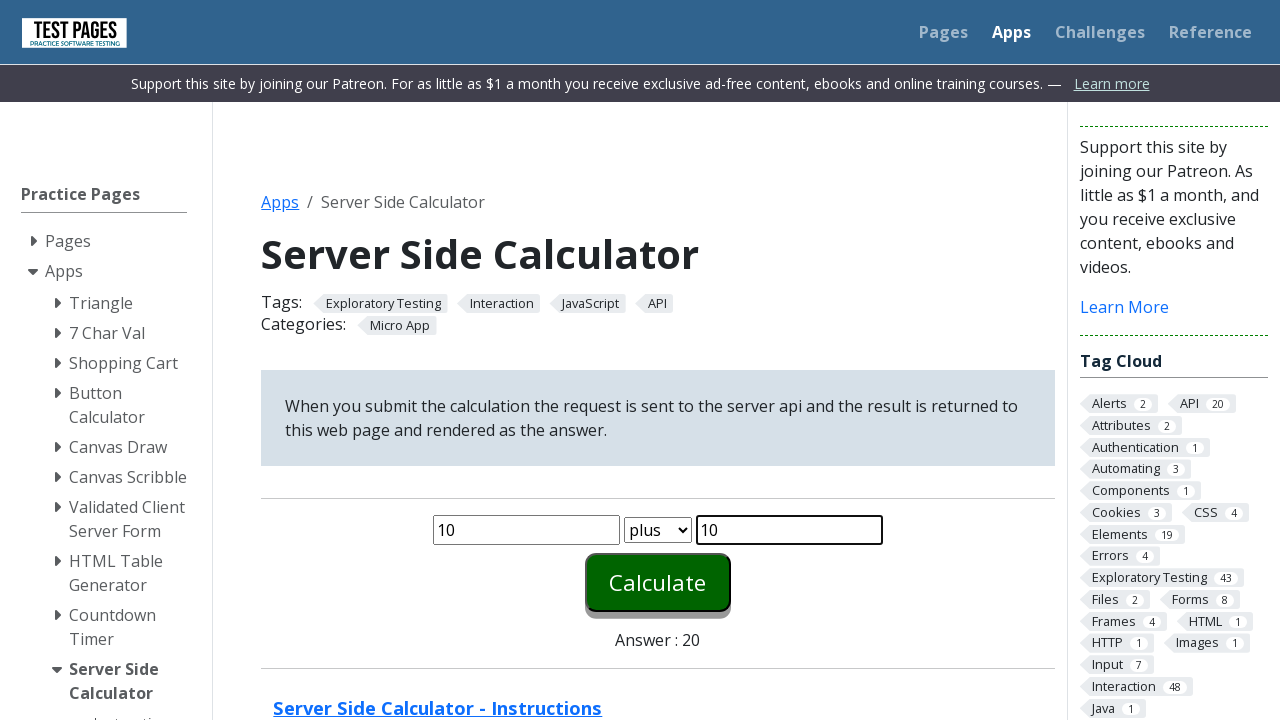

Selected 'divide' operation from dropdown on select[name='function']
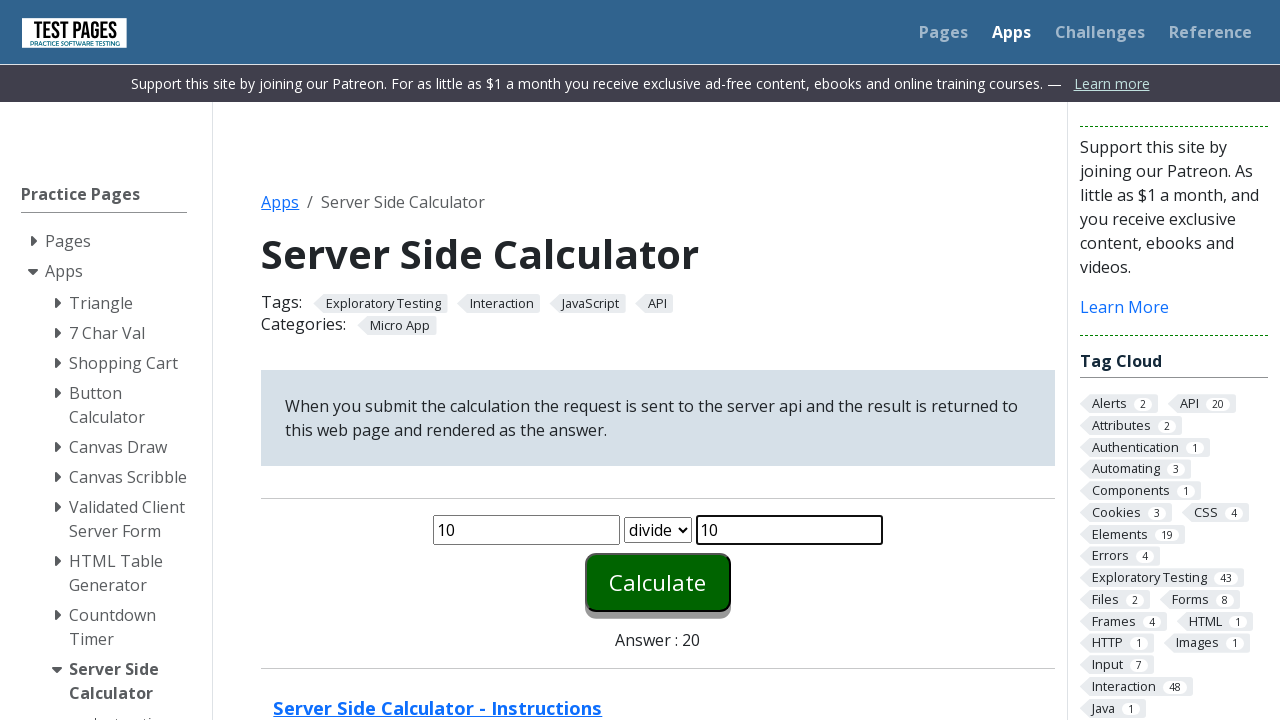

Clicked calculate button at (658, 582) on #calculate
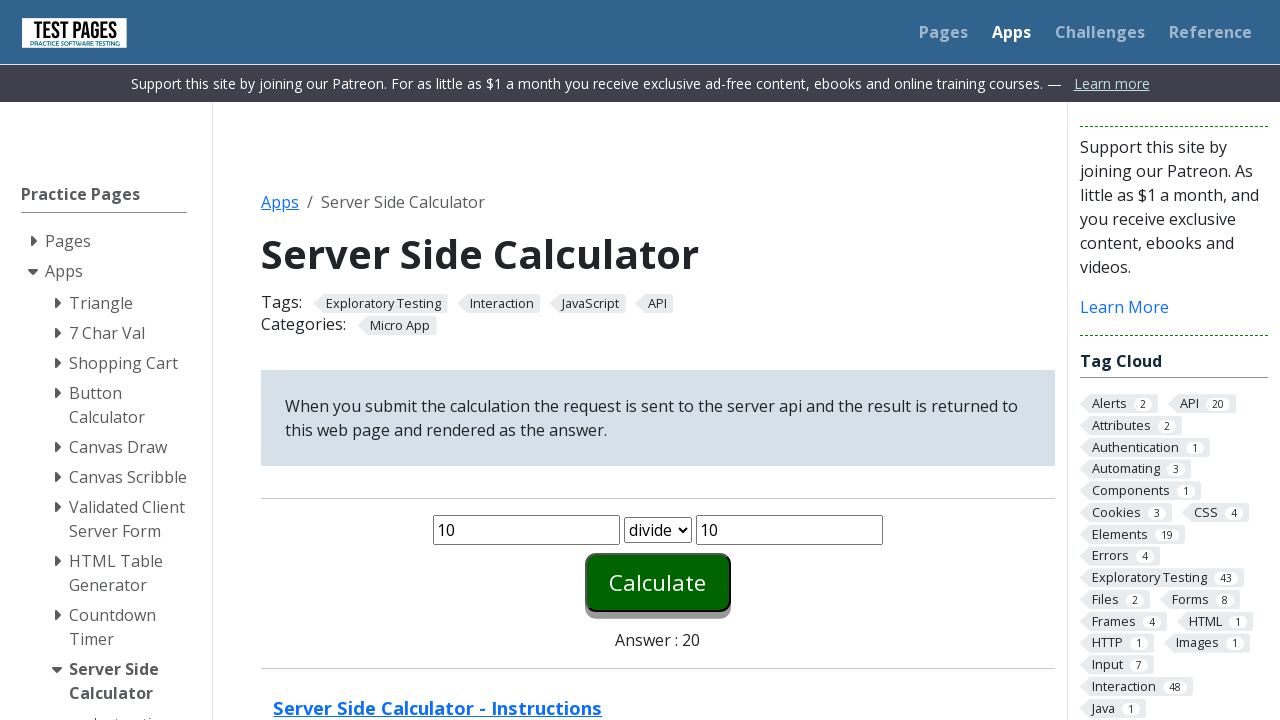

Answer appeared for 'divide' operation
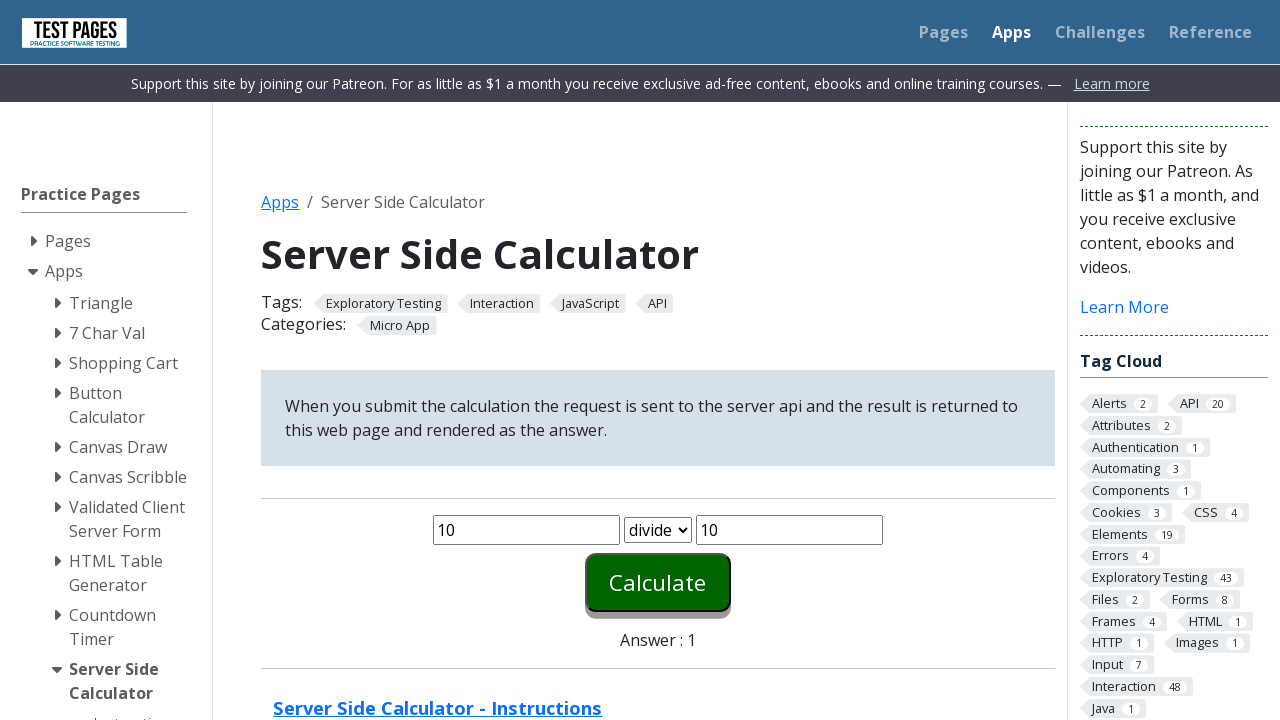

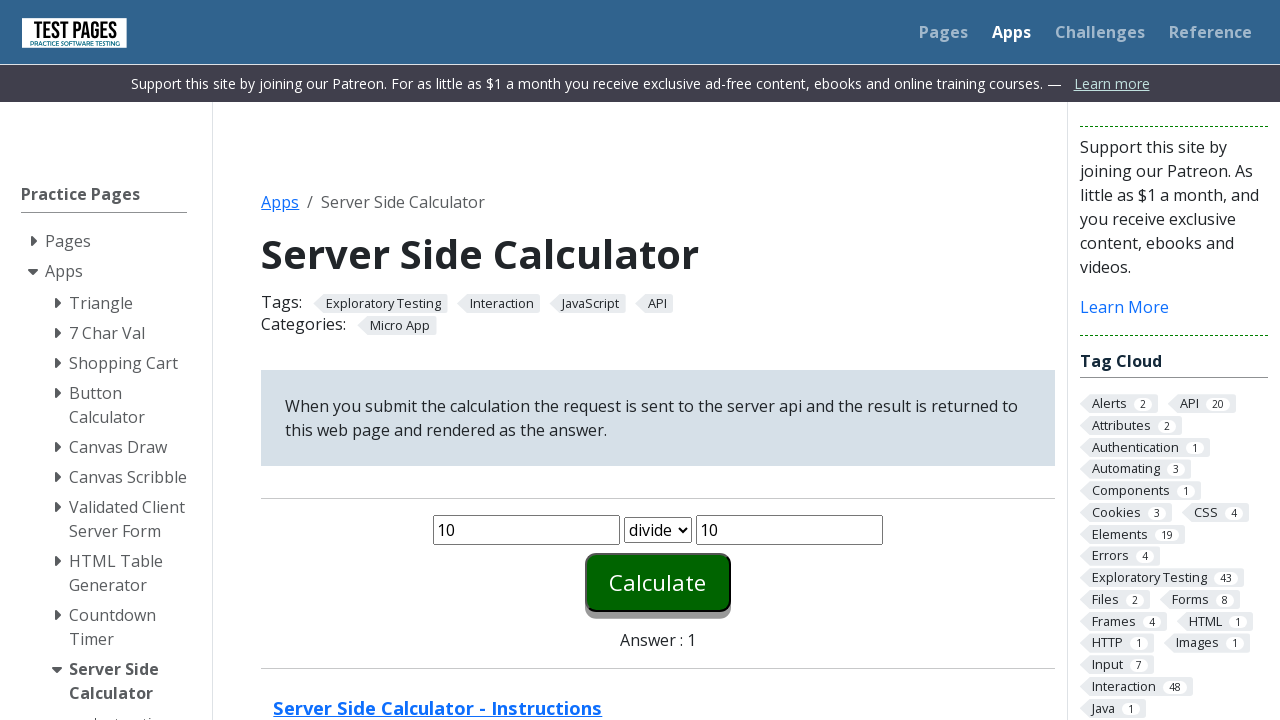